Tests handling of stale element exception by entering text in a search field, refreshing the page, and re-entering text after re-locating the element

Starting URL: https://www.tutorialspoint.com/about/about_careers.htm

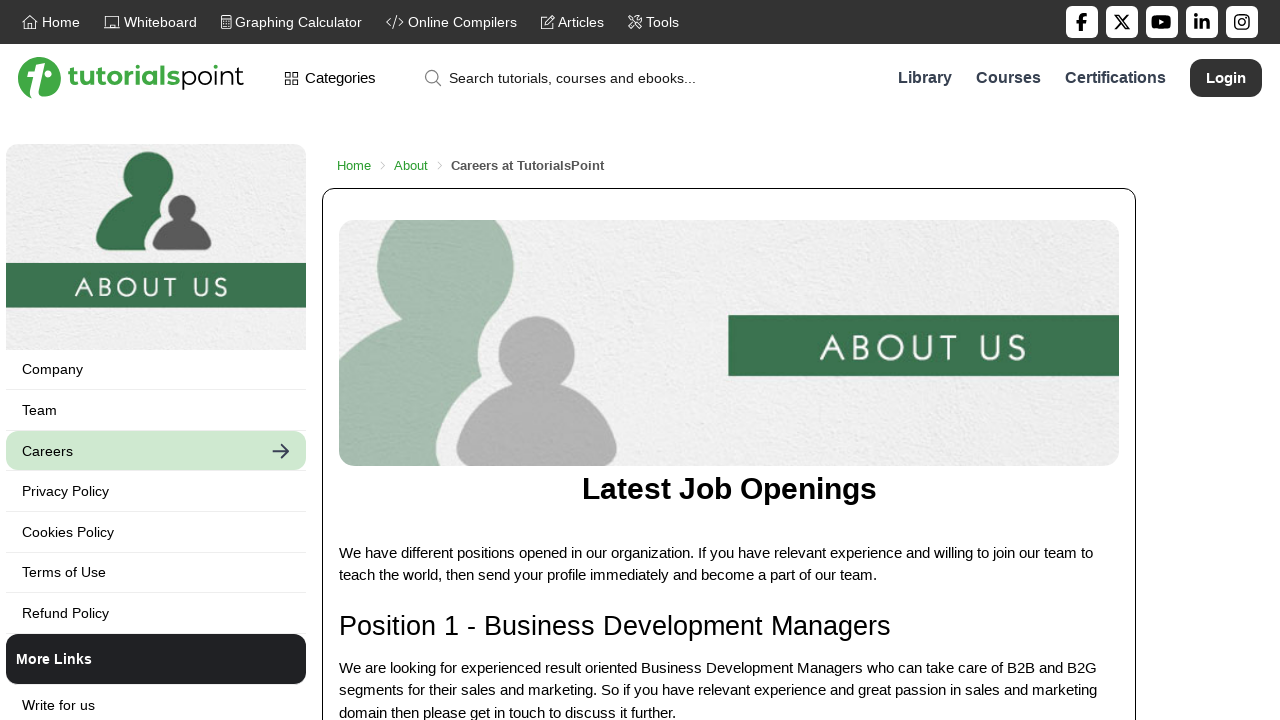

Filled search field with 'Selenium' on #search-strings
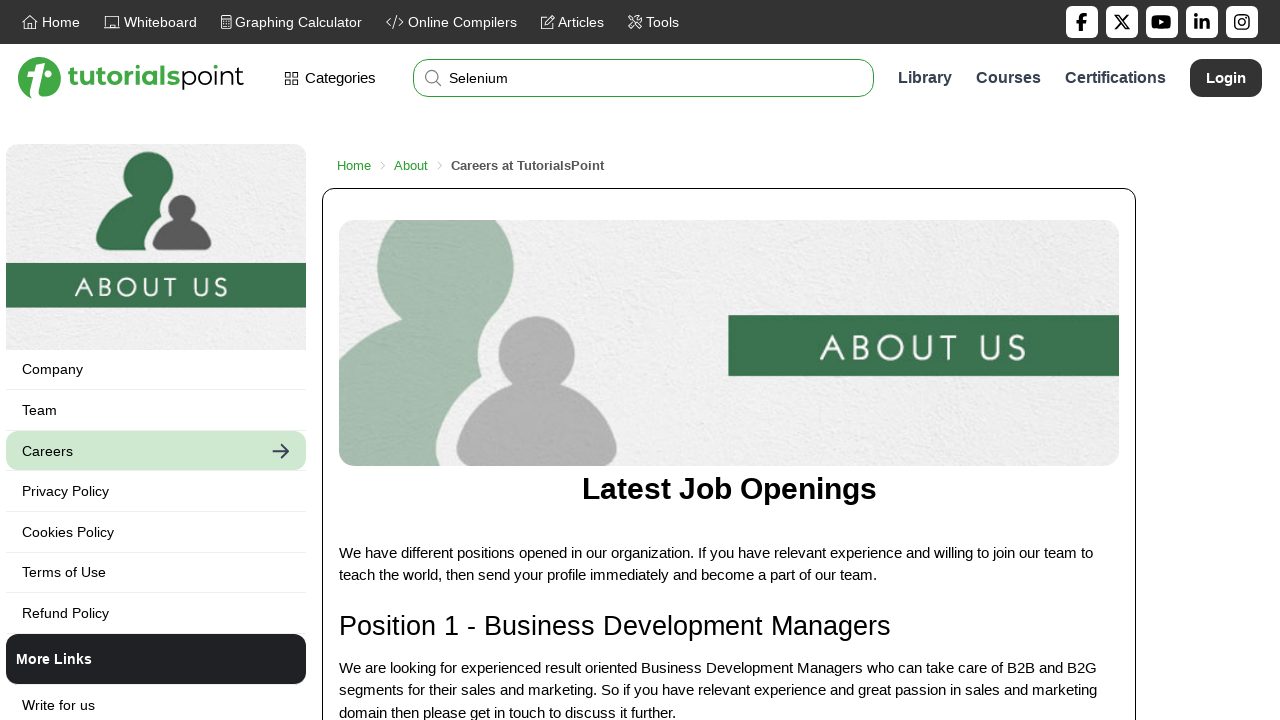

Refreshed the page to stale the element reference
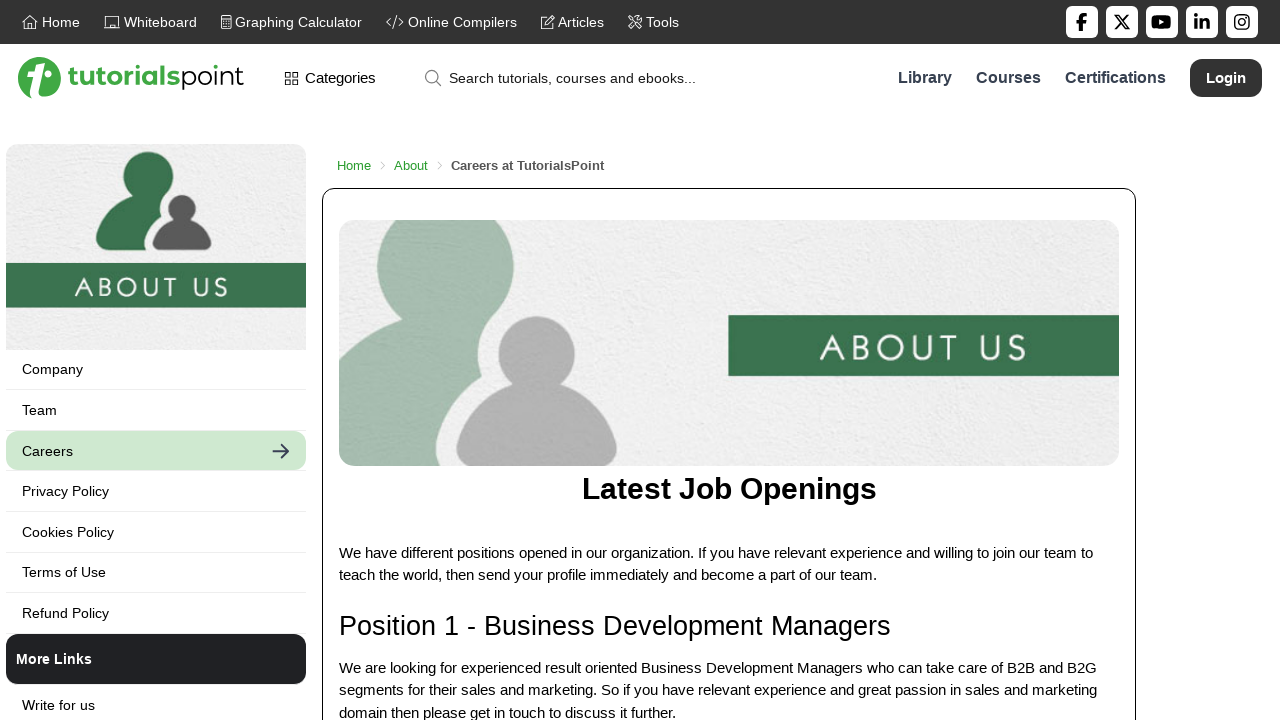

Re-located search field and filled it with 'jmeter' after page refresh on #search-strings
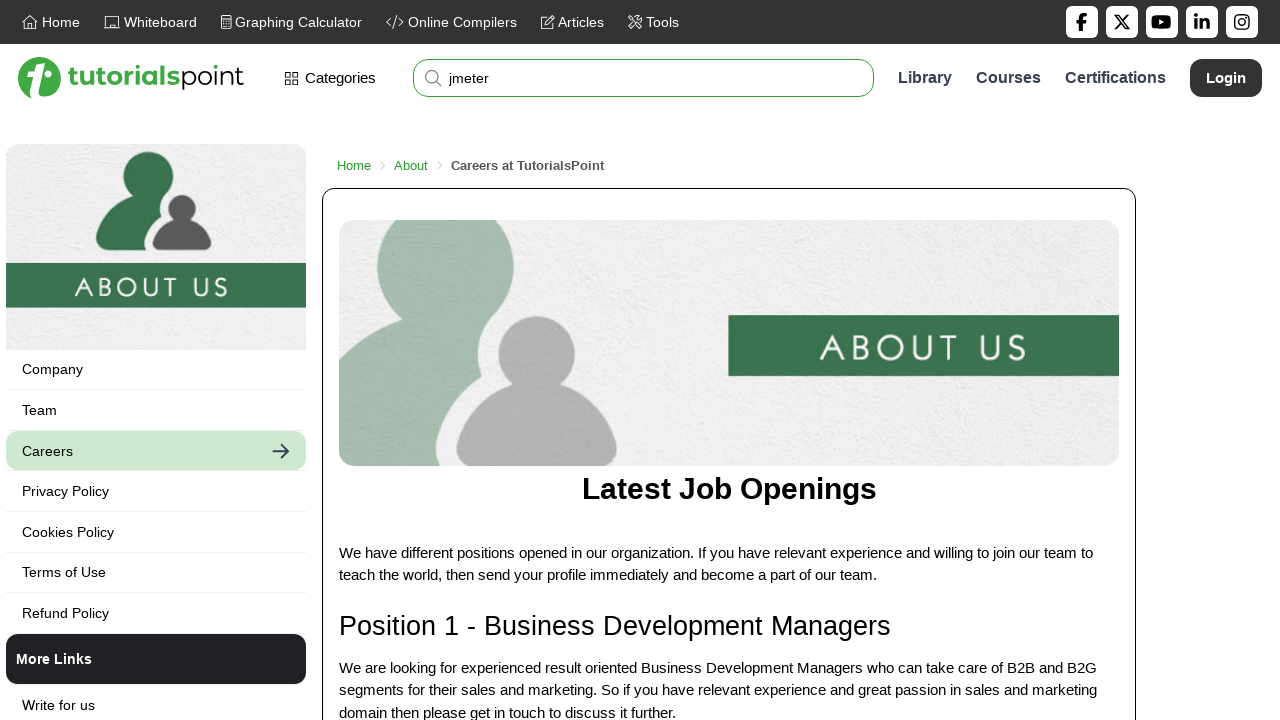

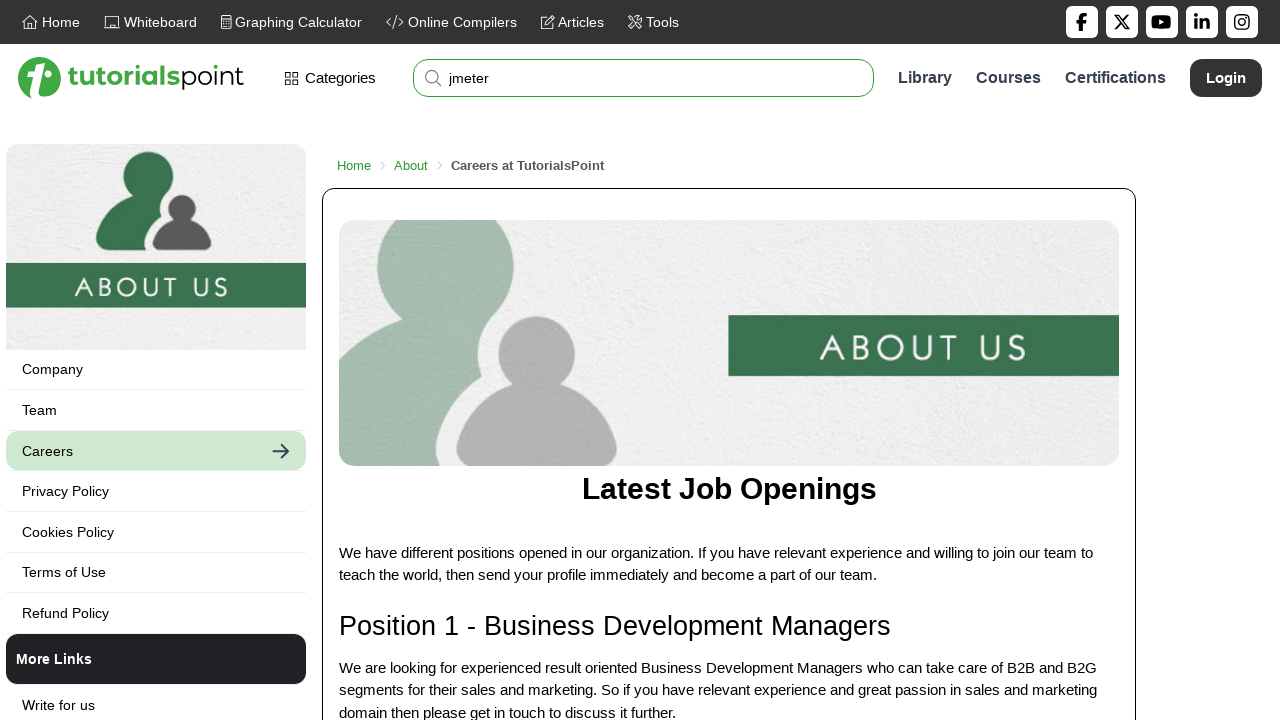